Tests browser navigation functionality by navigating to multiple pages, resizing the window, and using browser navigation controls (back, forward, refresh)

Starting URL: https://www.mozilla.org/en-US/firefox/

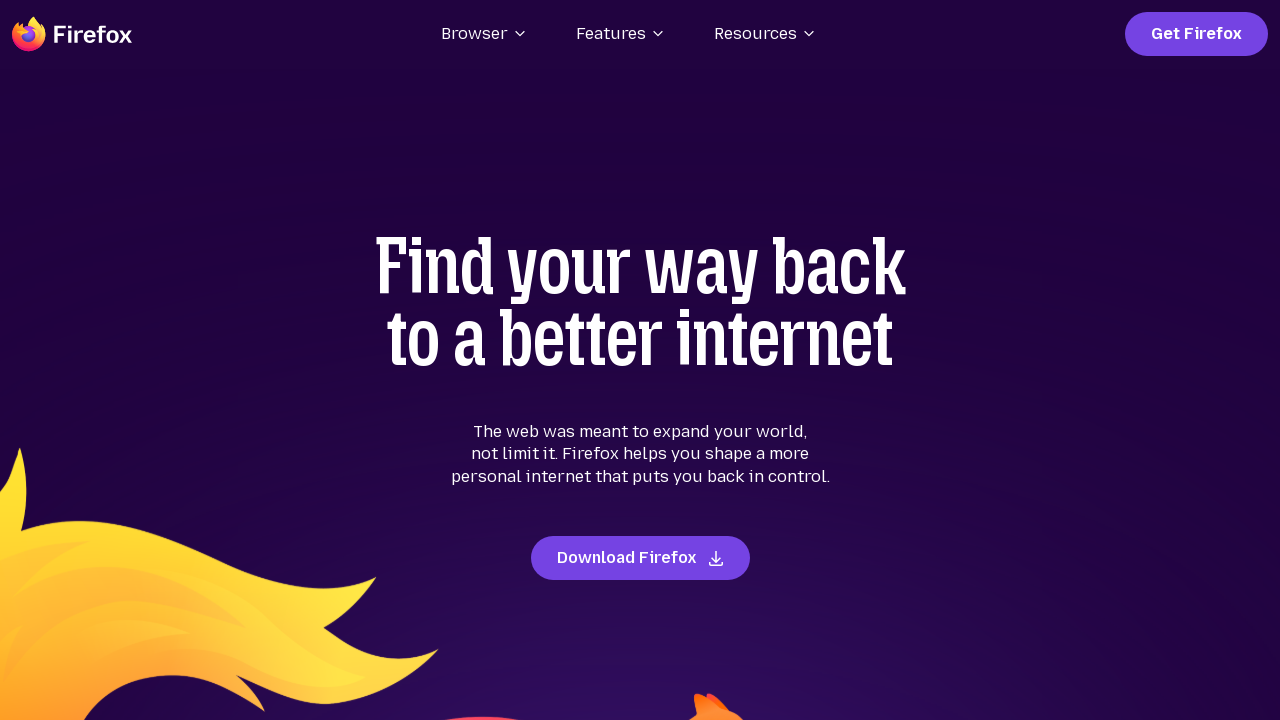

Navigated to DS Portal application at https://dsportalapp.herokuapp.com/
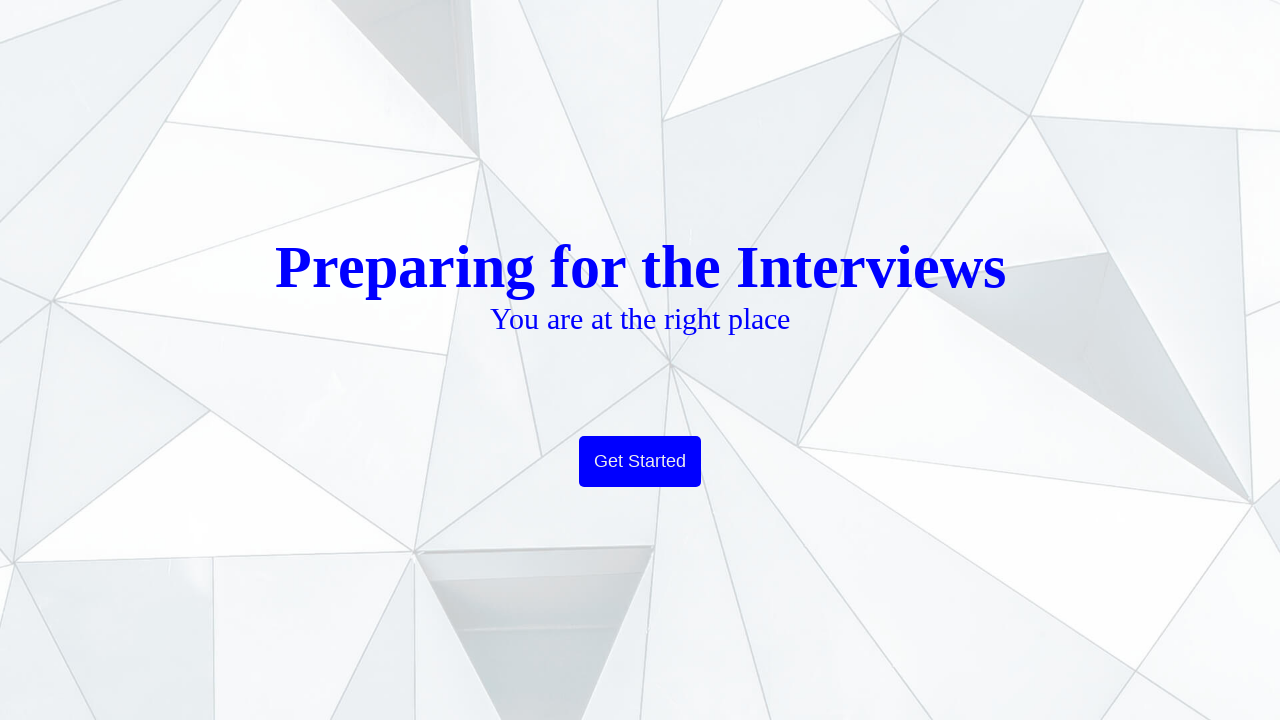

Resized window to 800x600 pixels
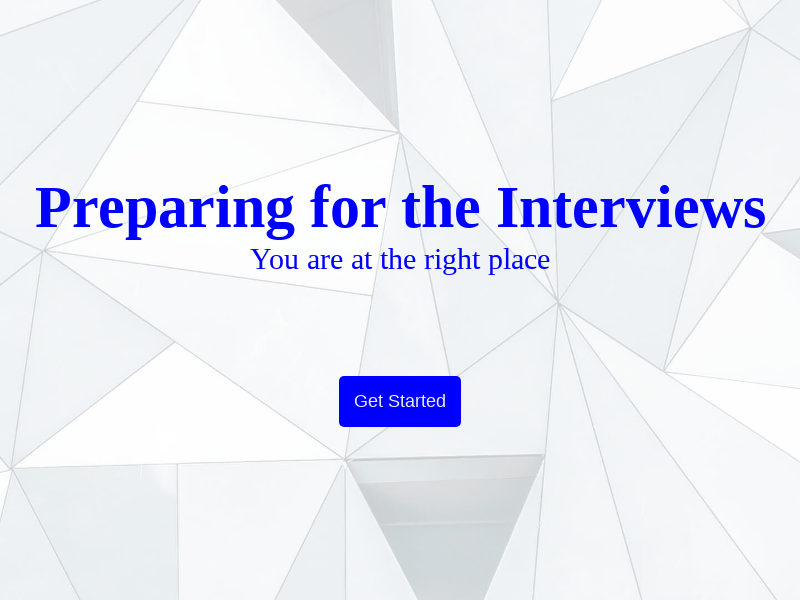

Maximized window to 1920x1080 pixels
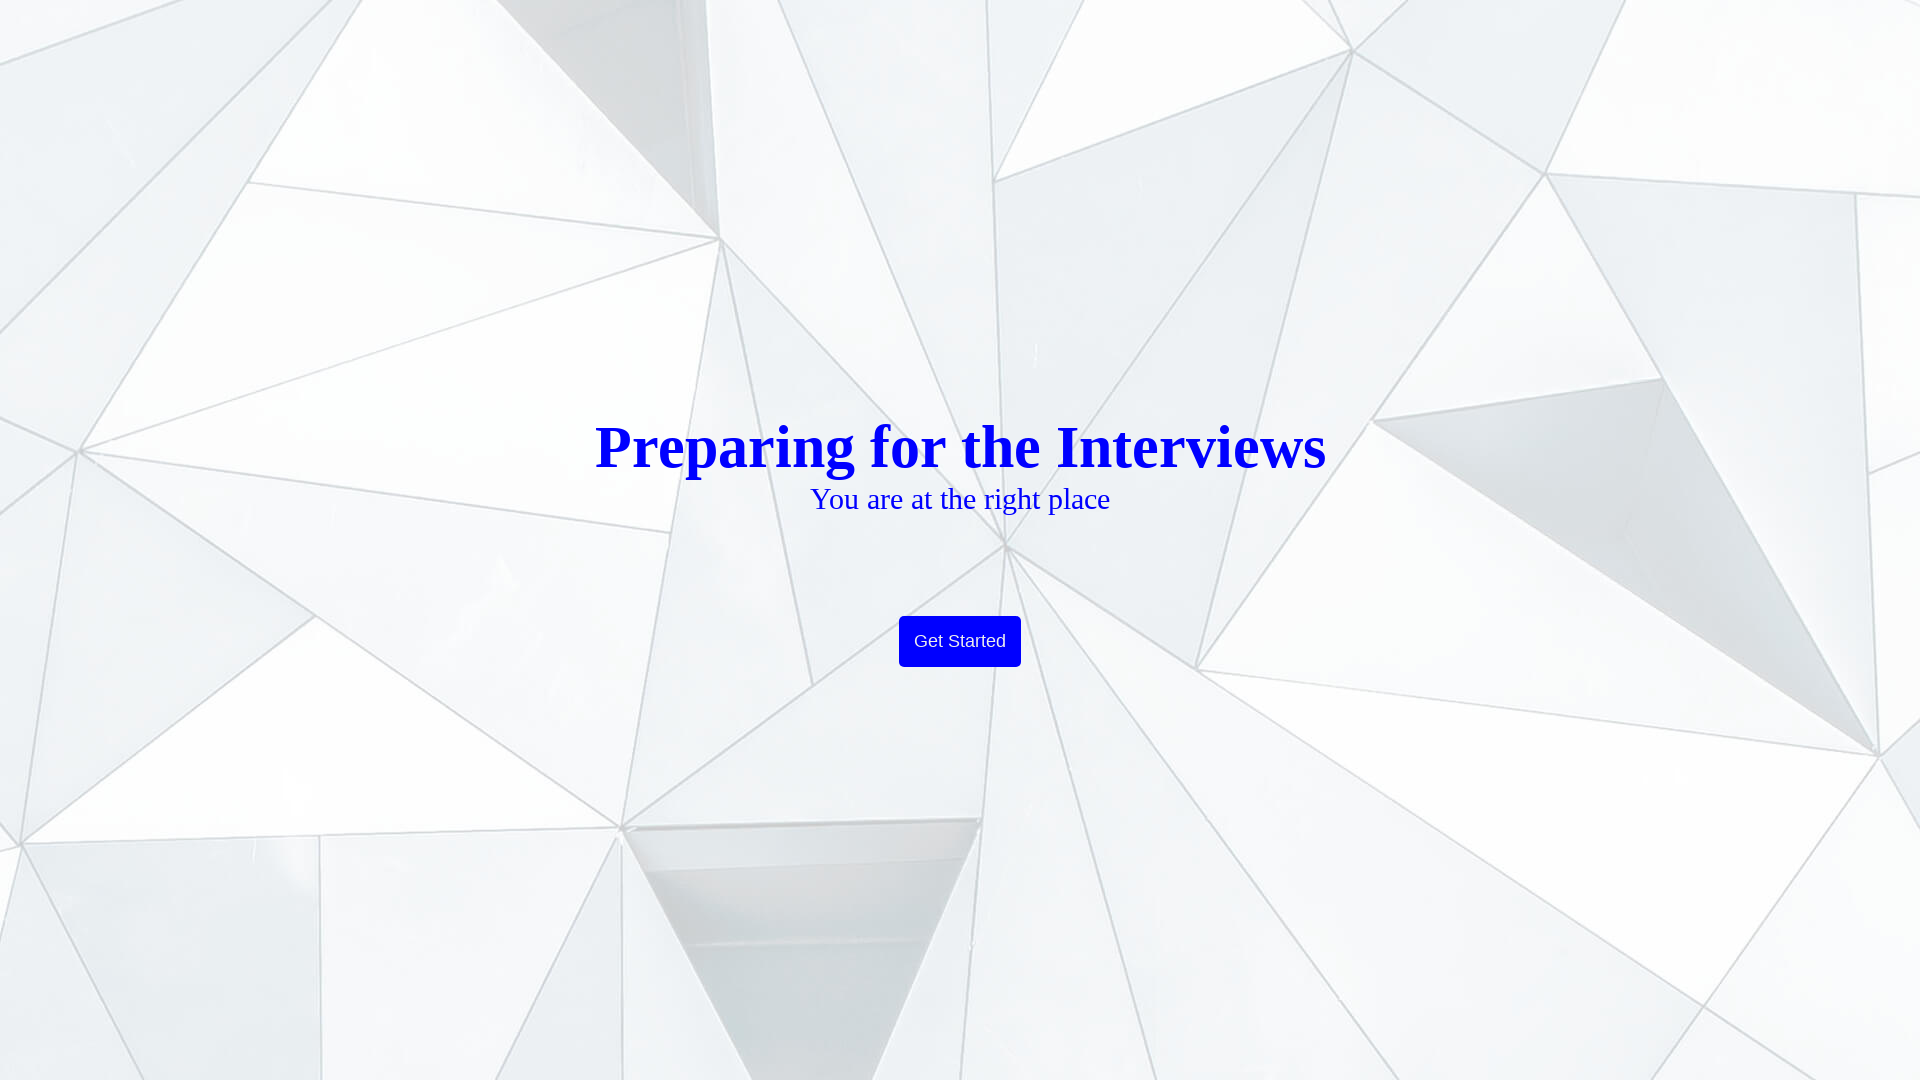

Navigated backward to Firefox homepage
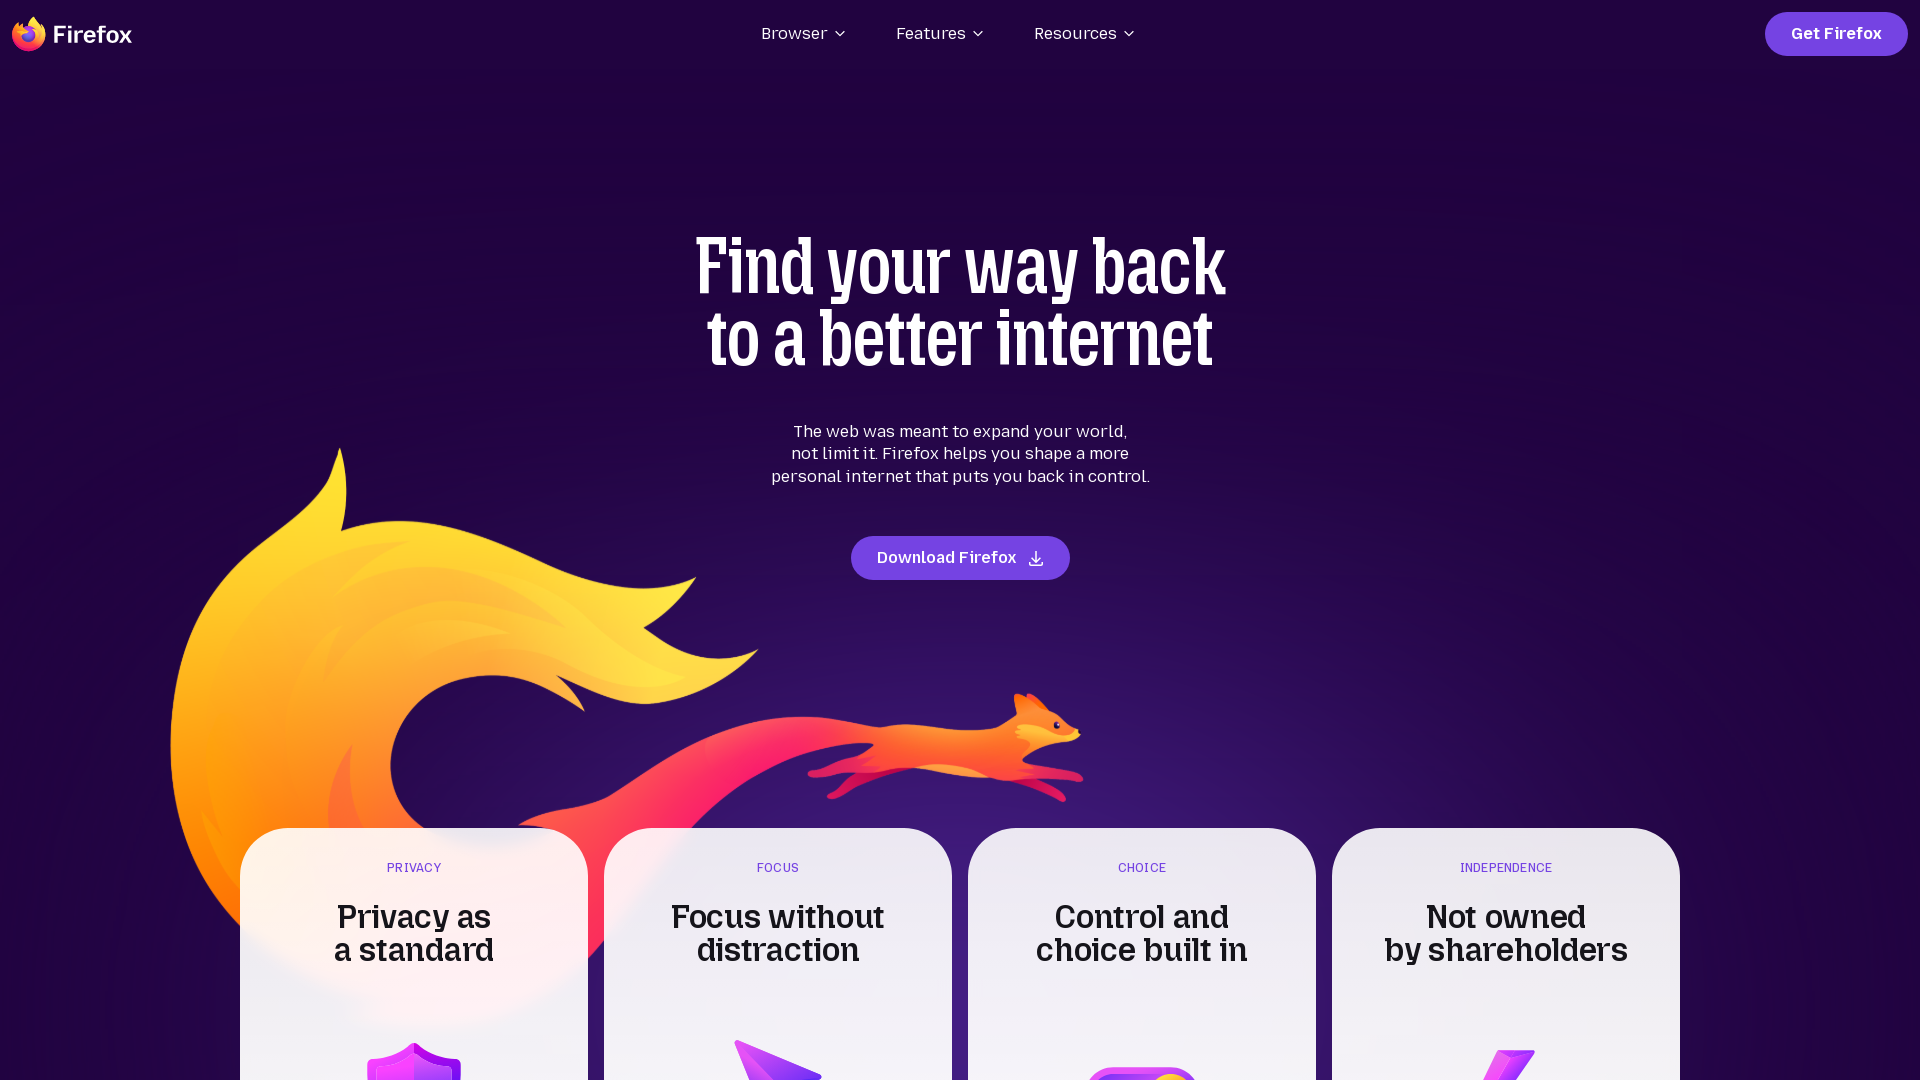

Navigated forward to DS Portal application
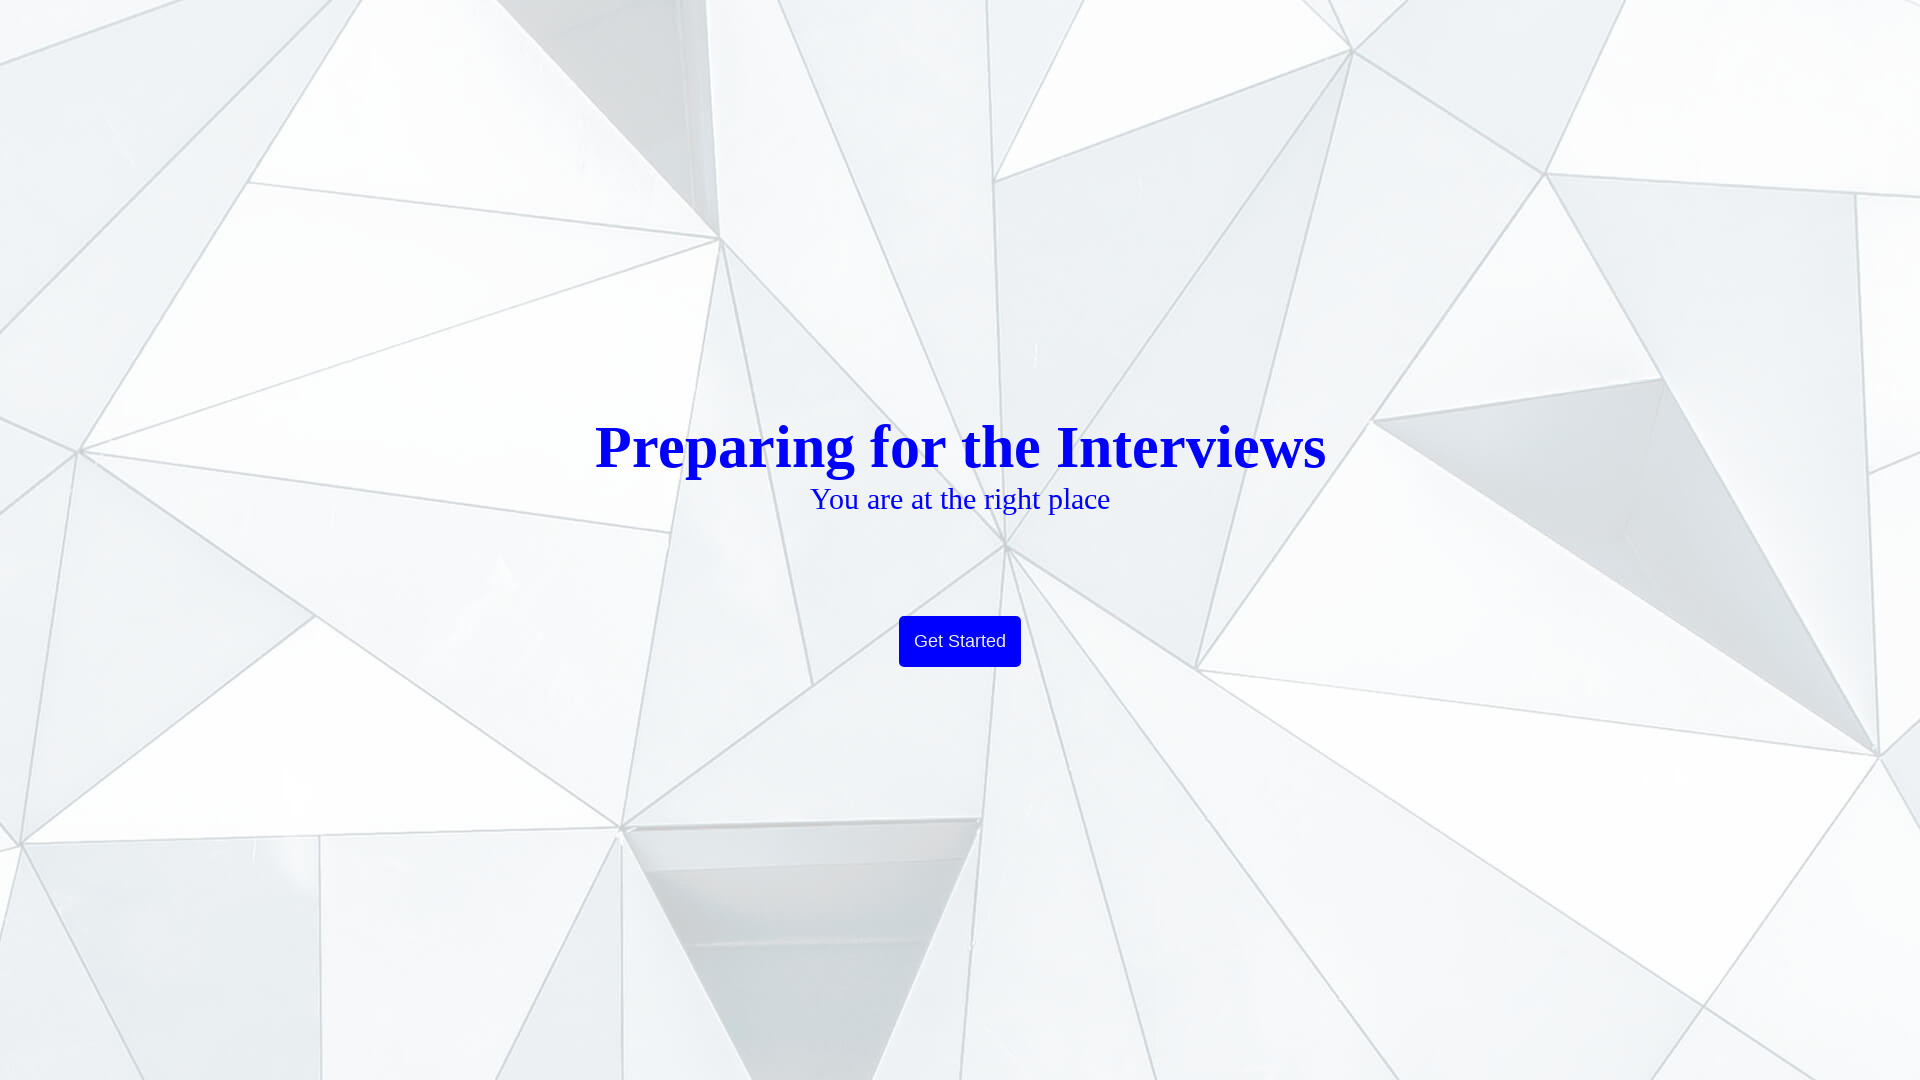

Refreshed the current page
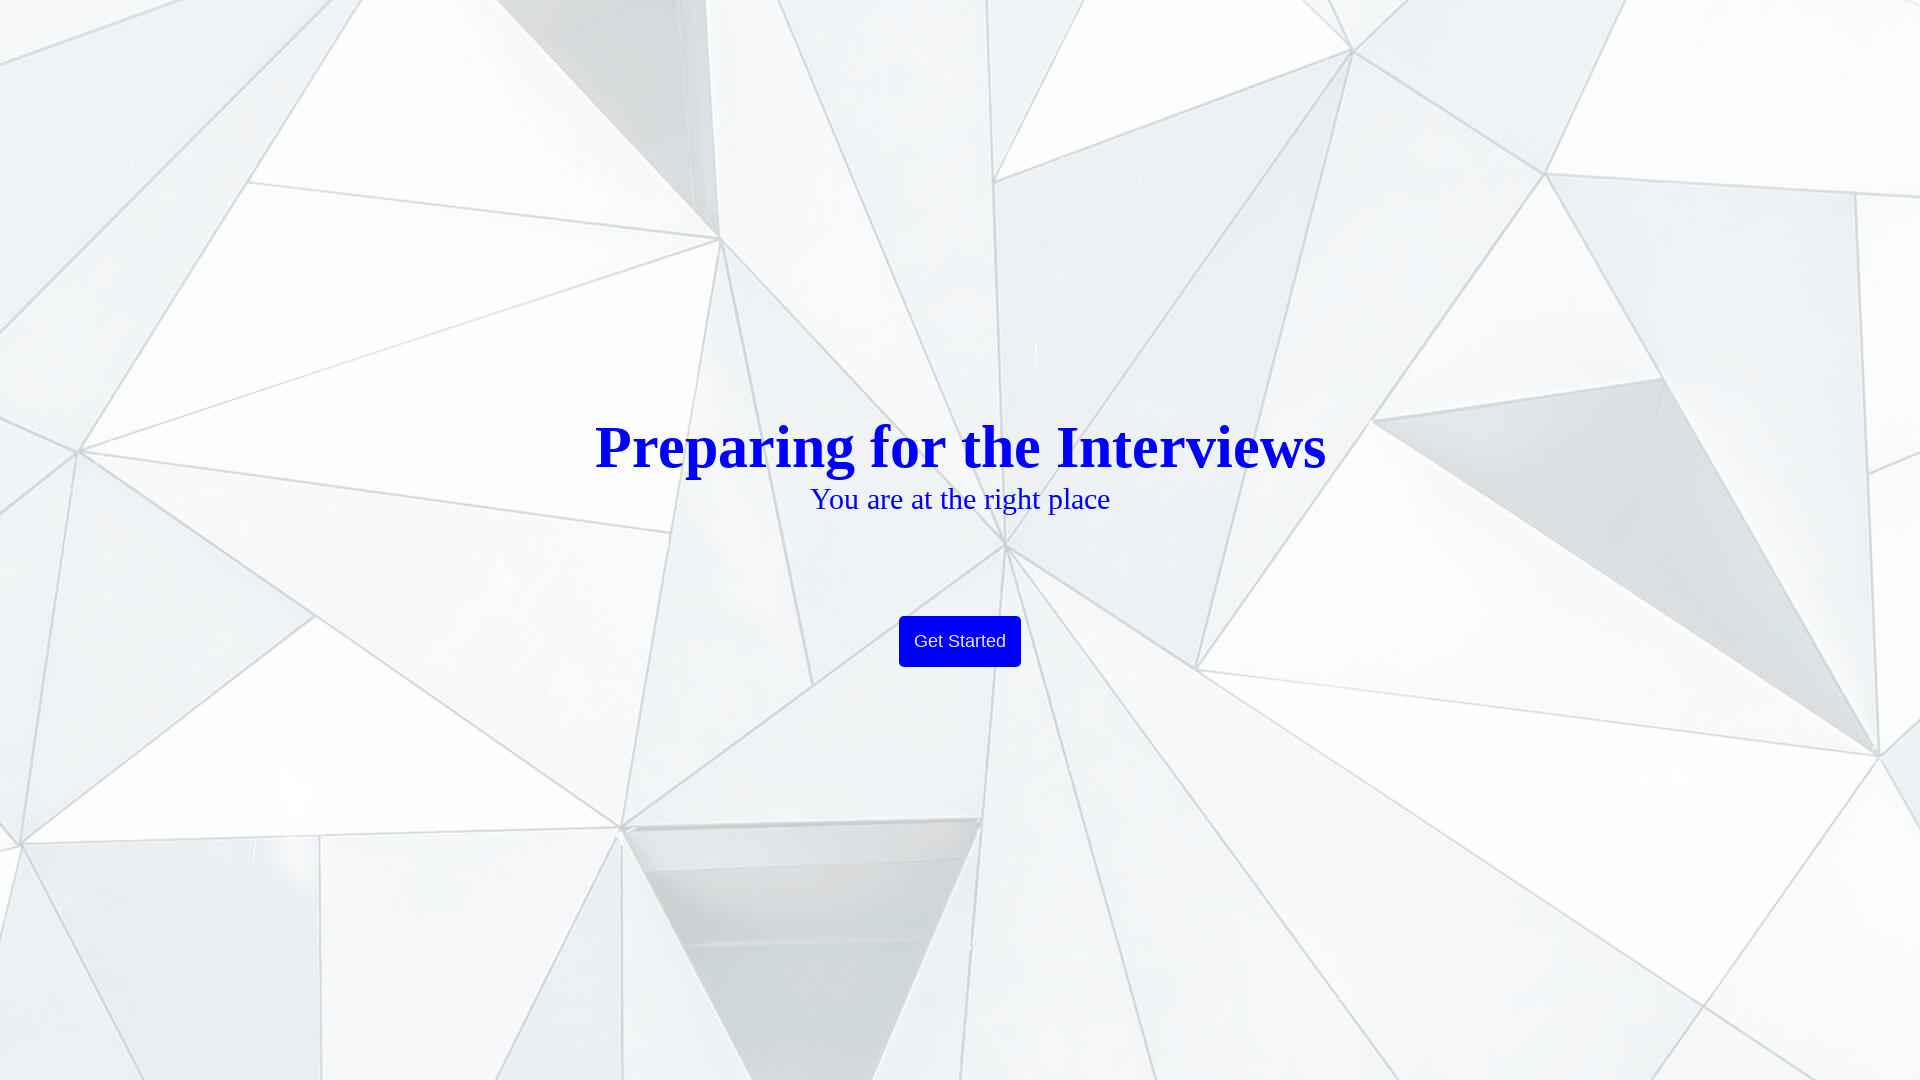

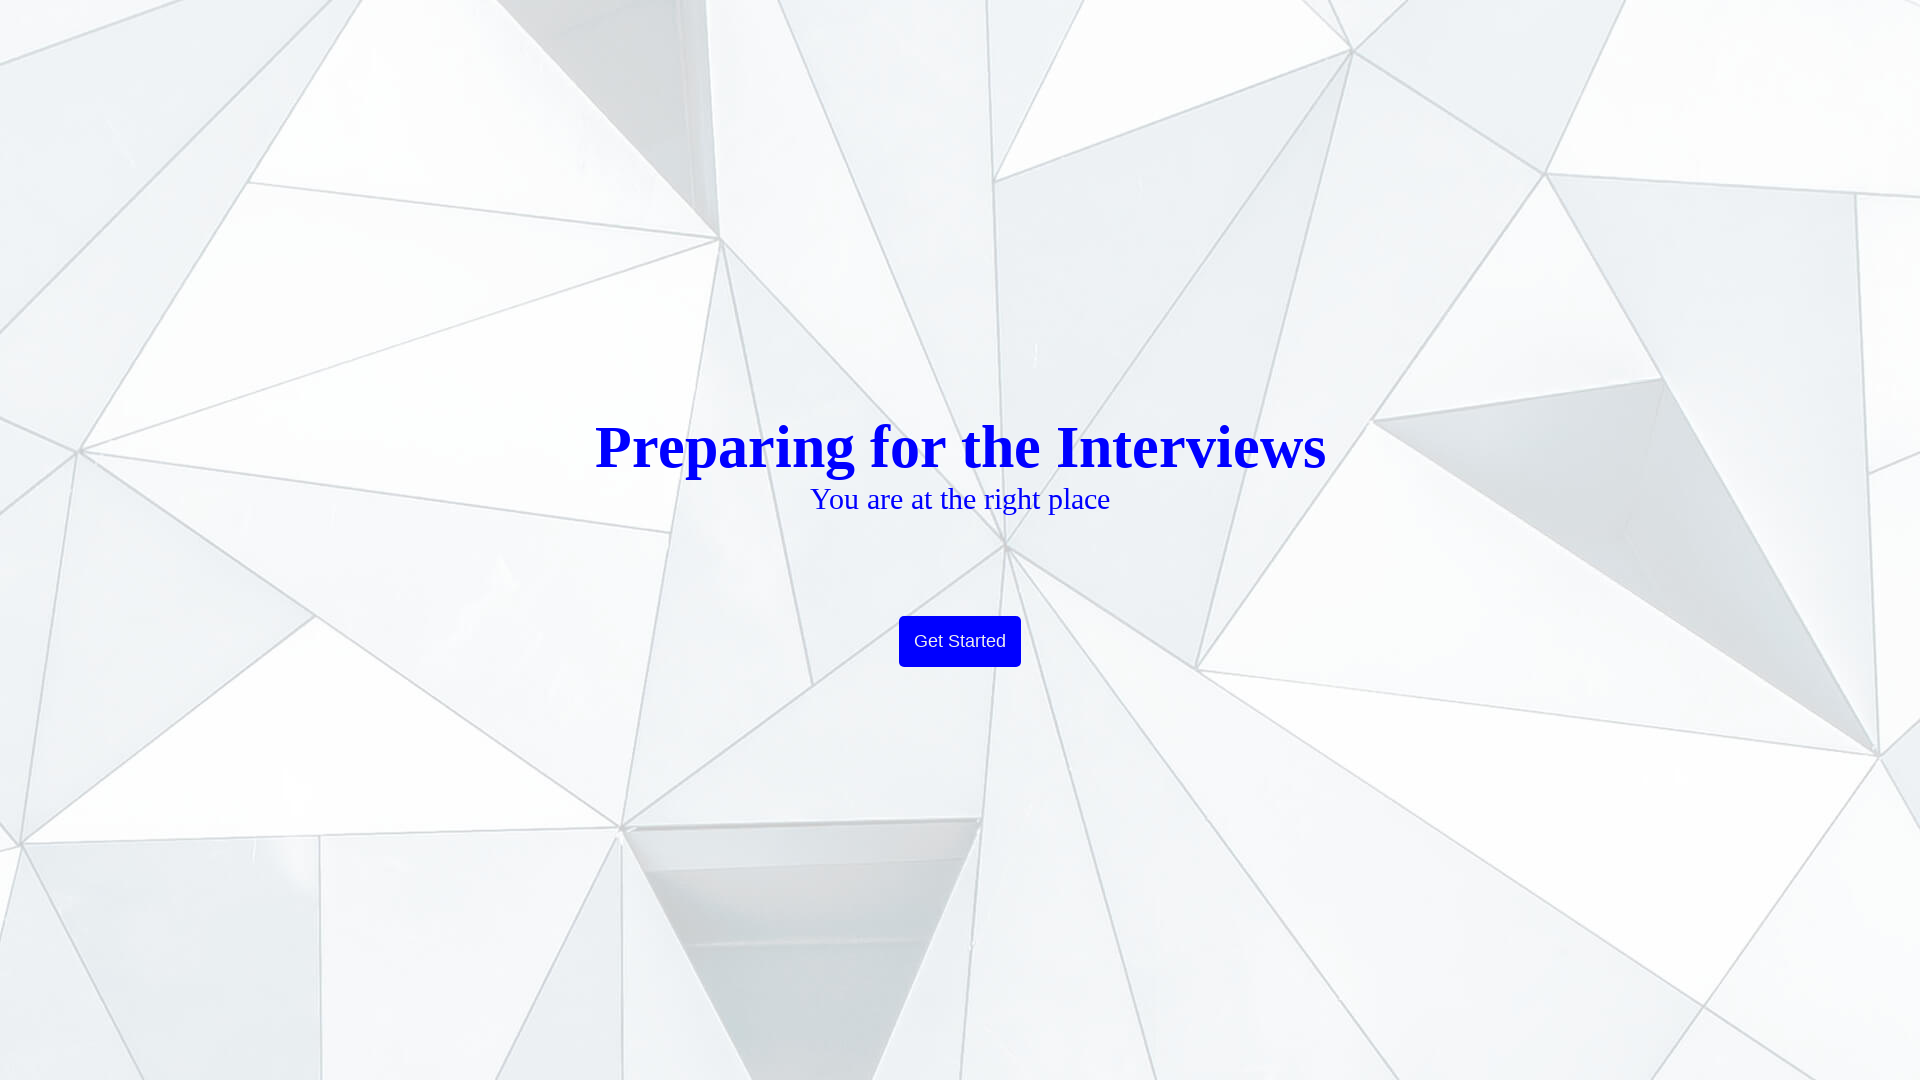